Tests right-click context menu functionality

Starting URL: https://swisnl.github.io/jQuery-contextMenu/demo.html

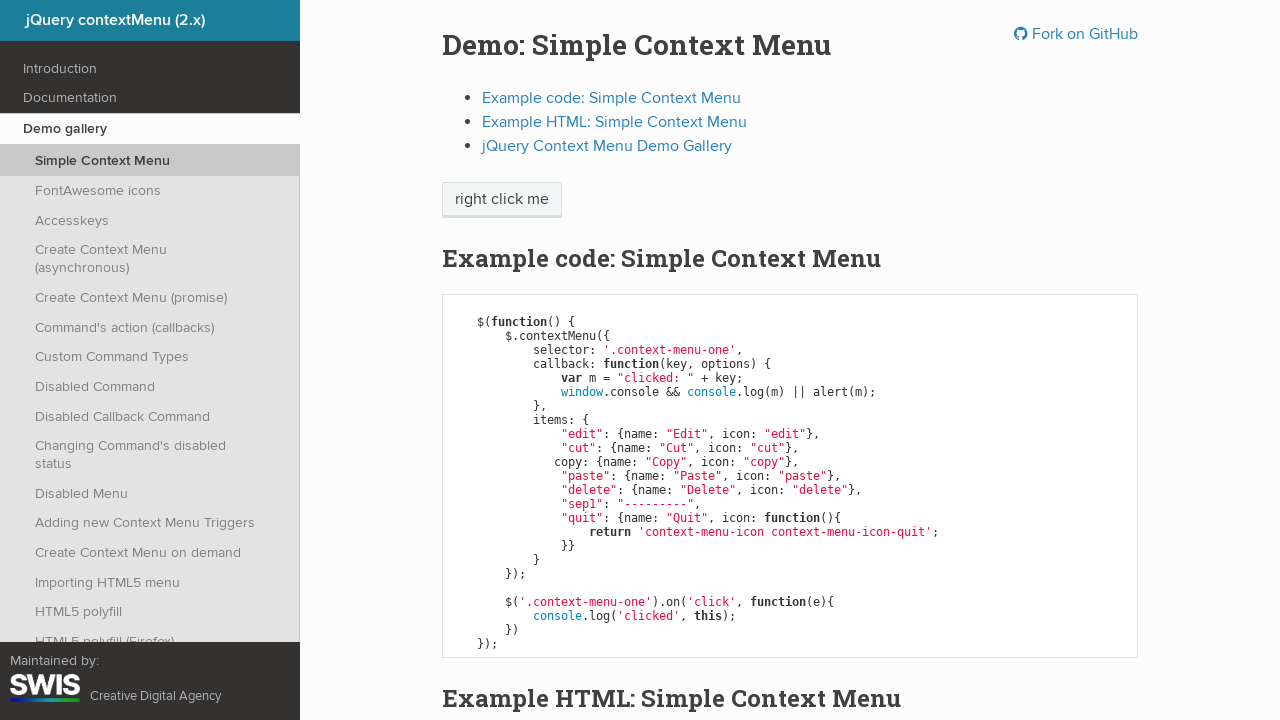

Right-clicked on context menu button at (502, 200) on span.context-menu-one.btn.btn-neutral
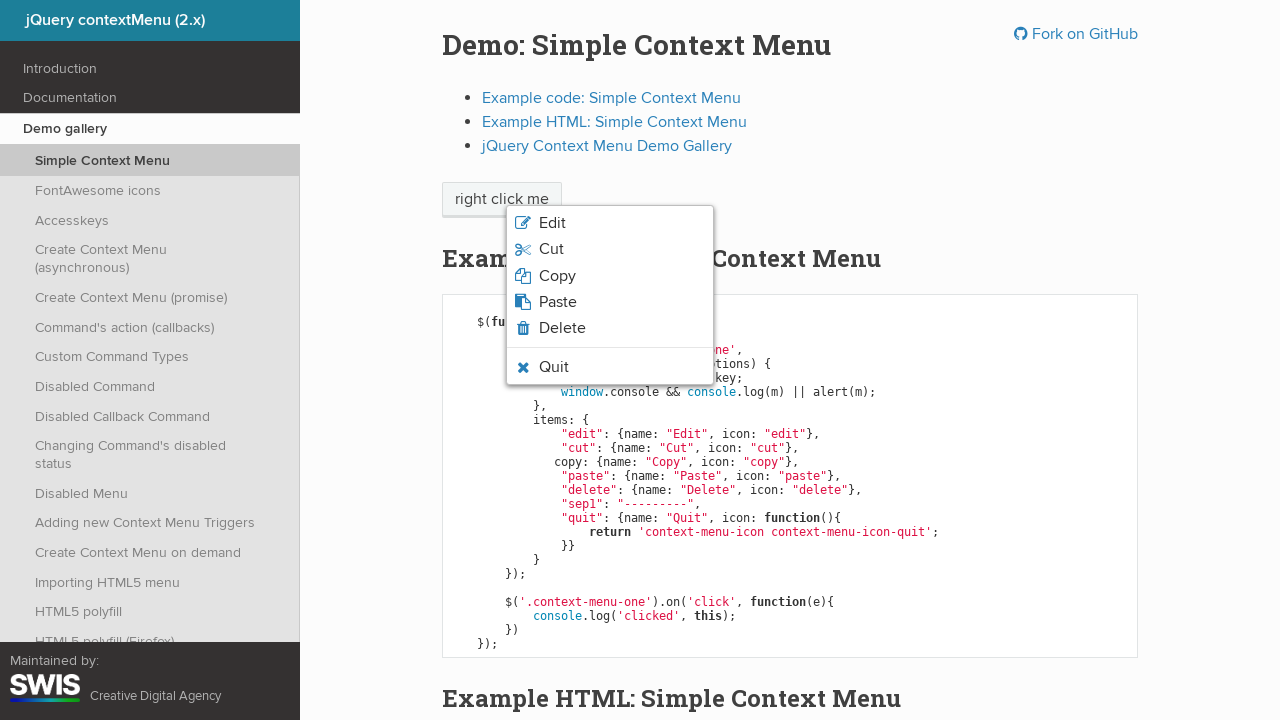

Located edit option in context menu
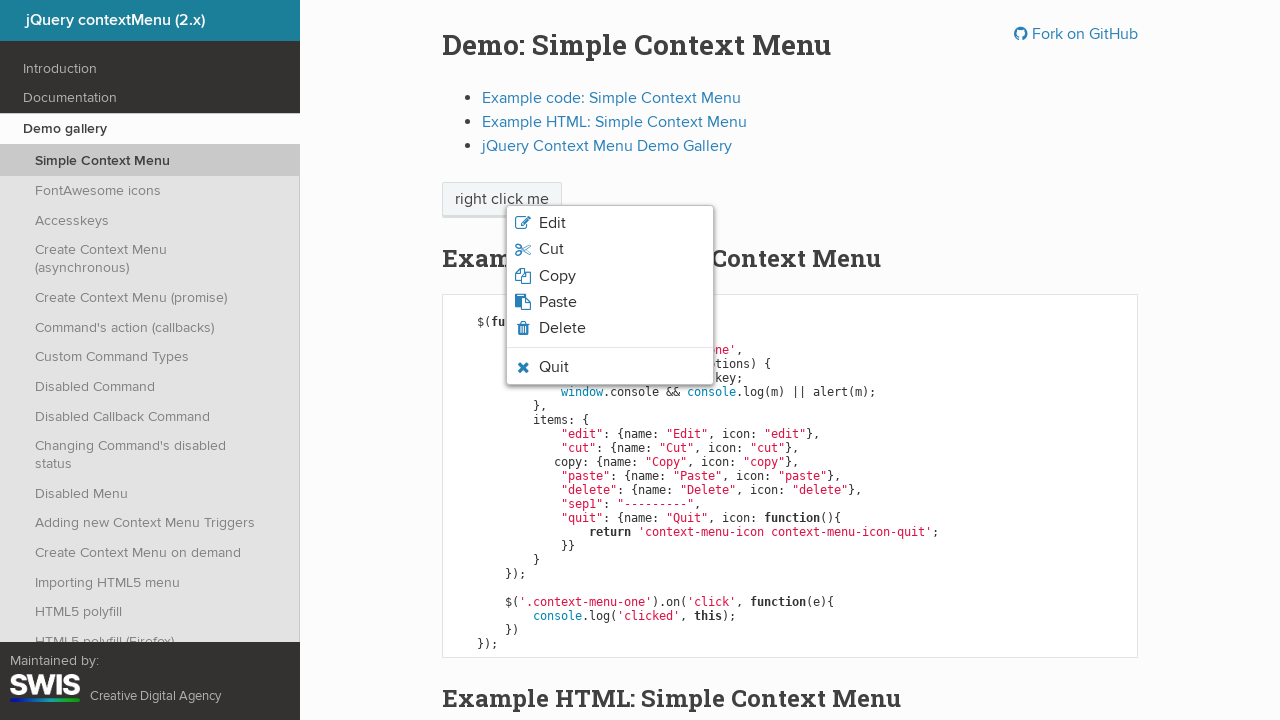

Verified edit option has correct CSS classes
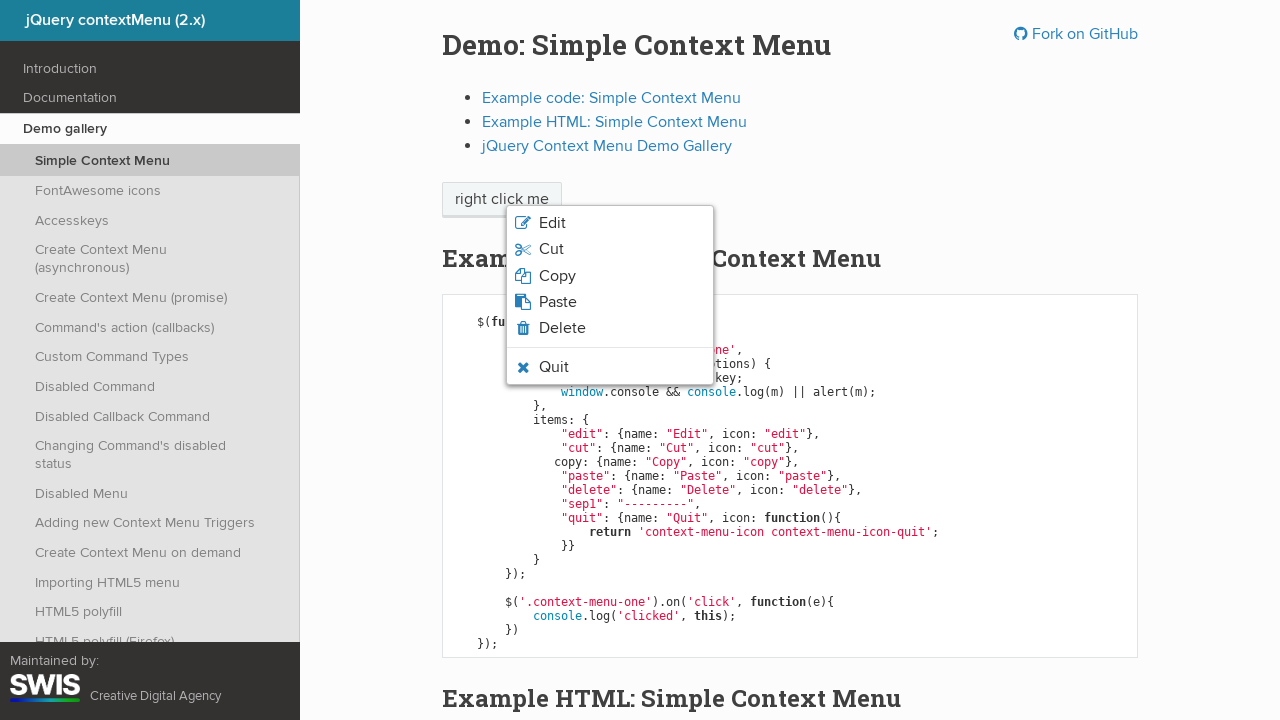

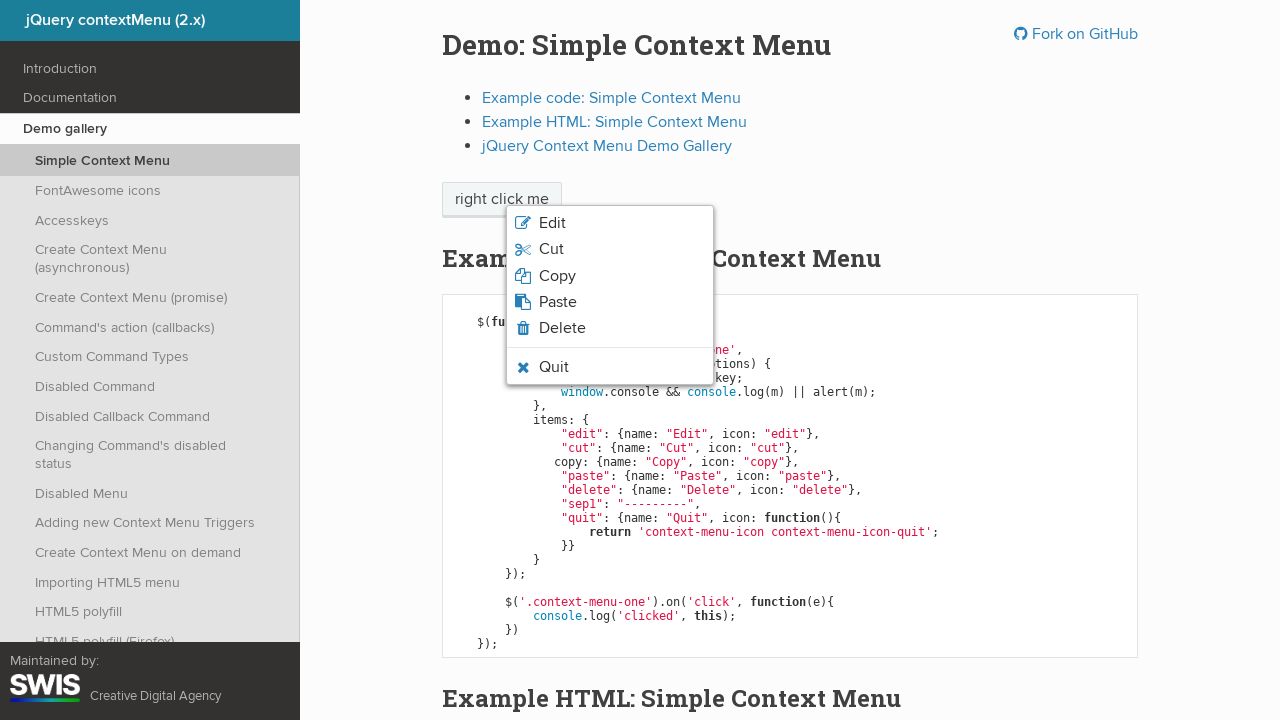